Navigates to a YouTube video page and verifies the page title matches the expected title

Starting URL: https://www.youtube.com/watch?v=dkGwHJ75DTY

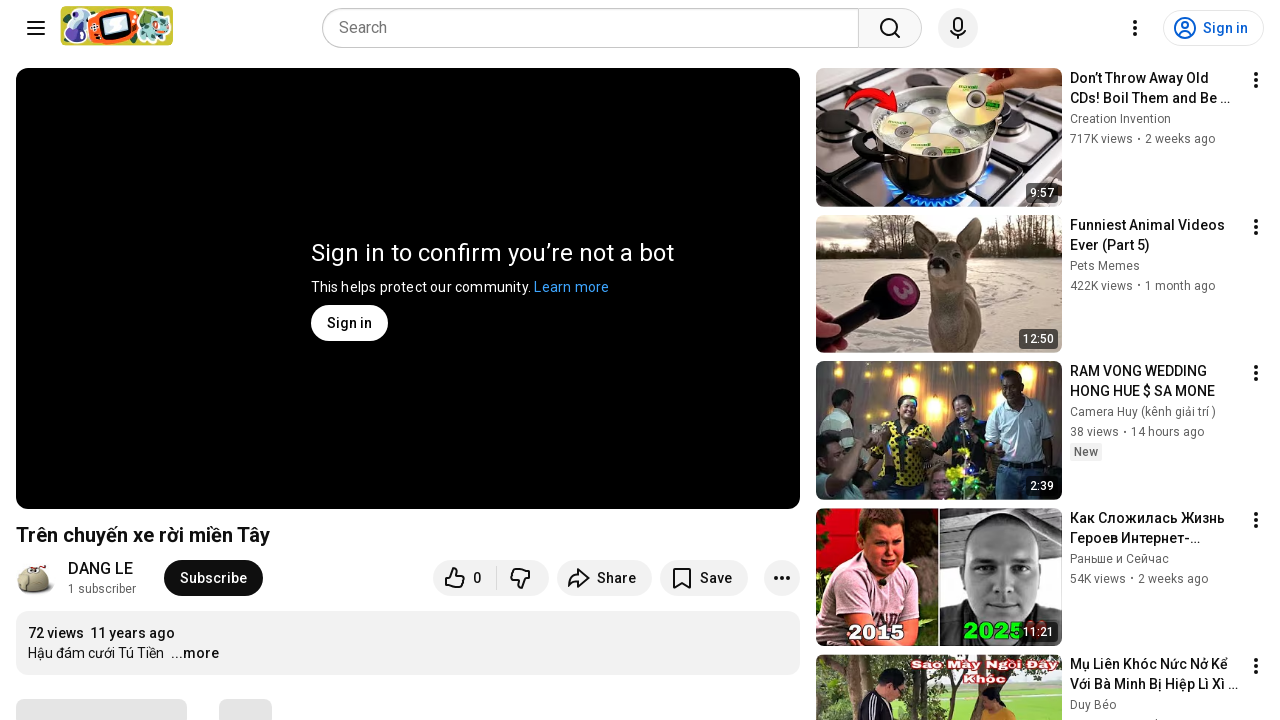

Waited for page to fully load (DOM content loaded)
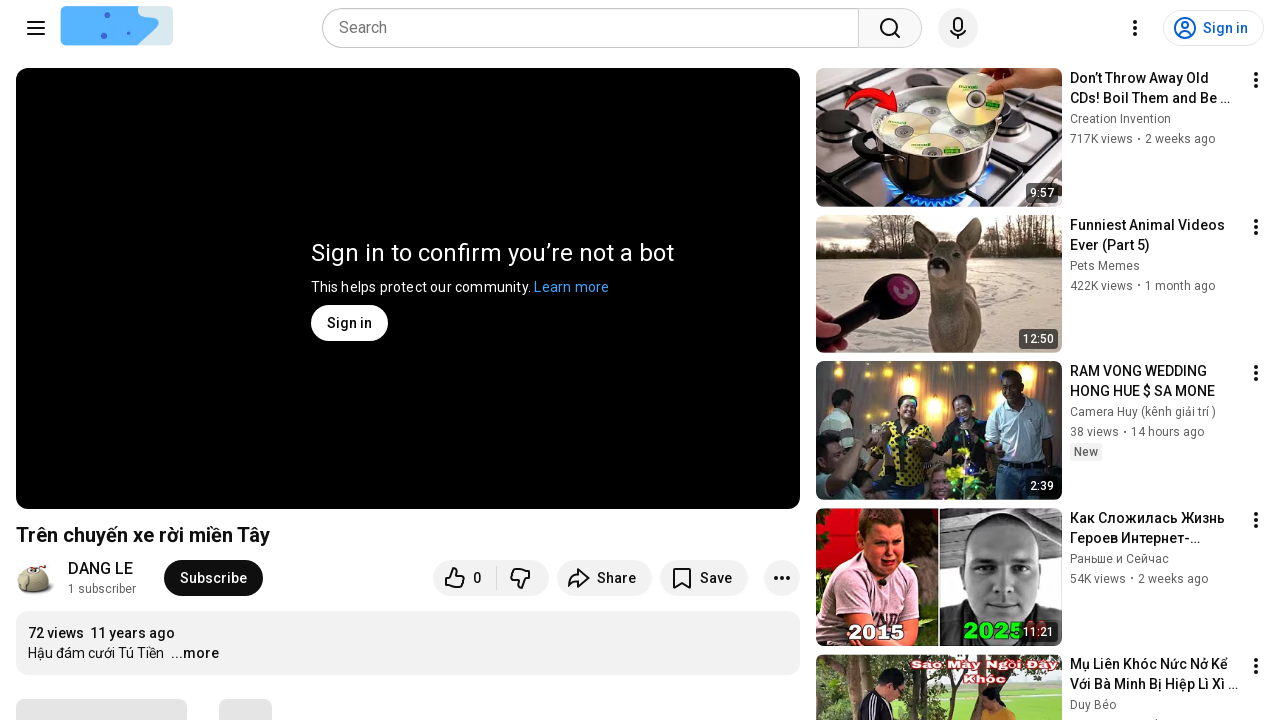

Set expected title to 'Trên chuyến xe rời miền Tây - YouTube'
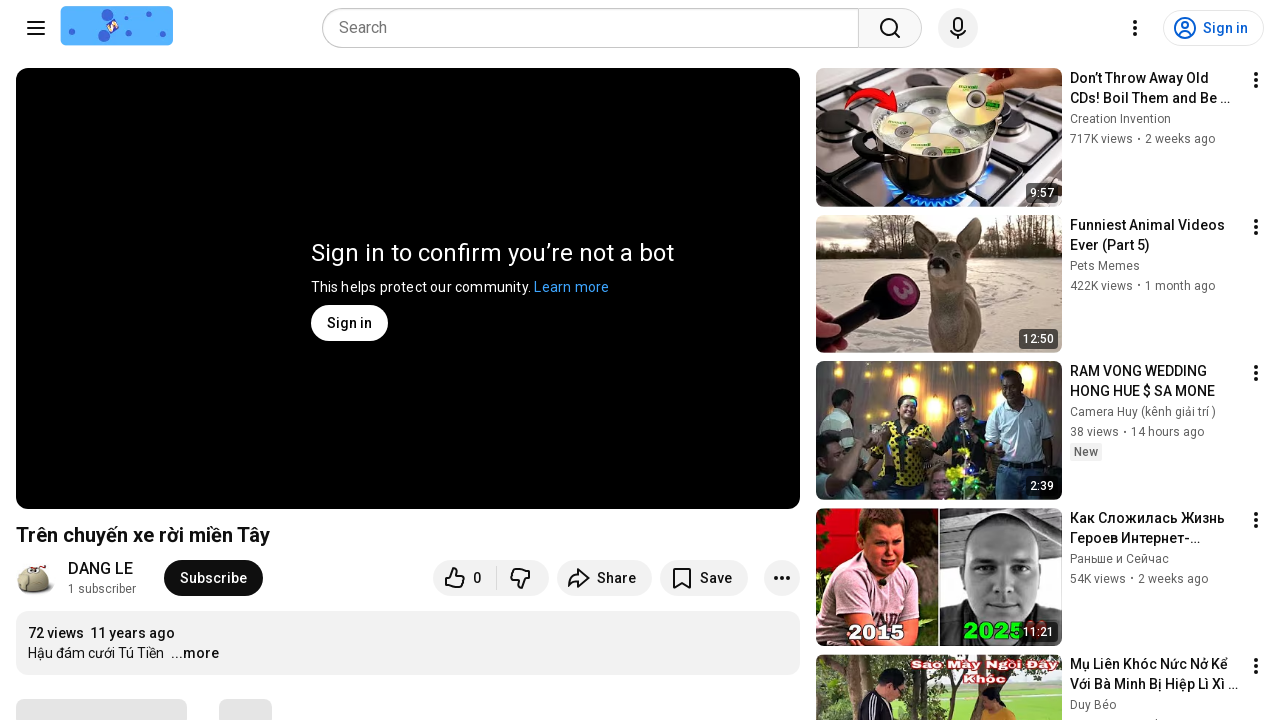

Retrieved actual page title: 'Trên chuyến xe rời miền Tây - YouTube'
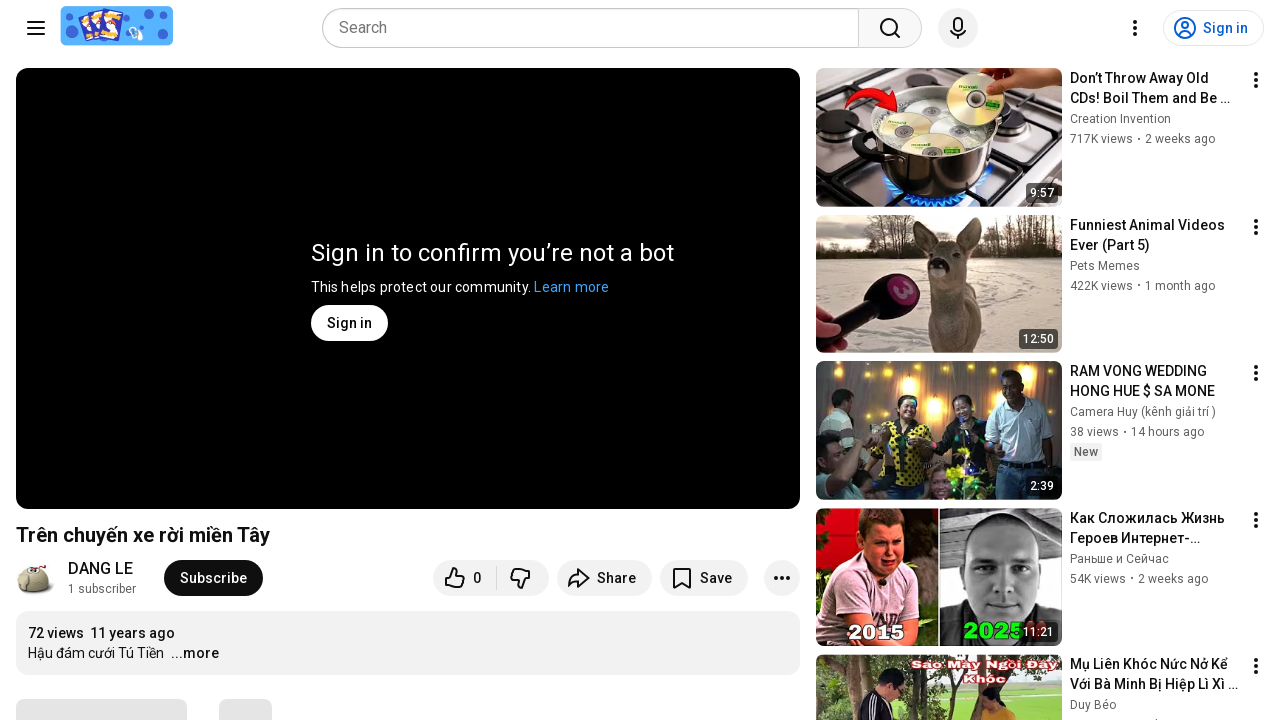

Test Passed! Expected title found in actual page title
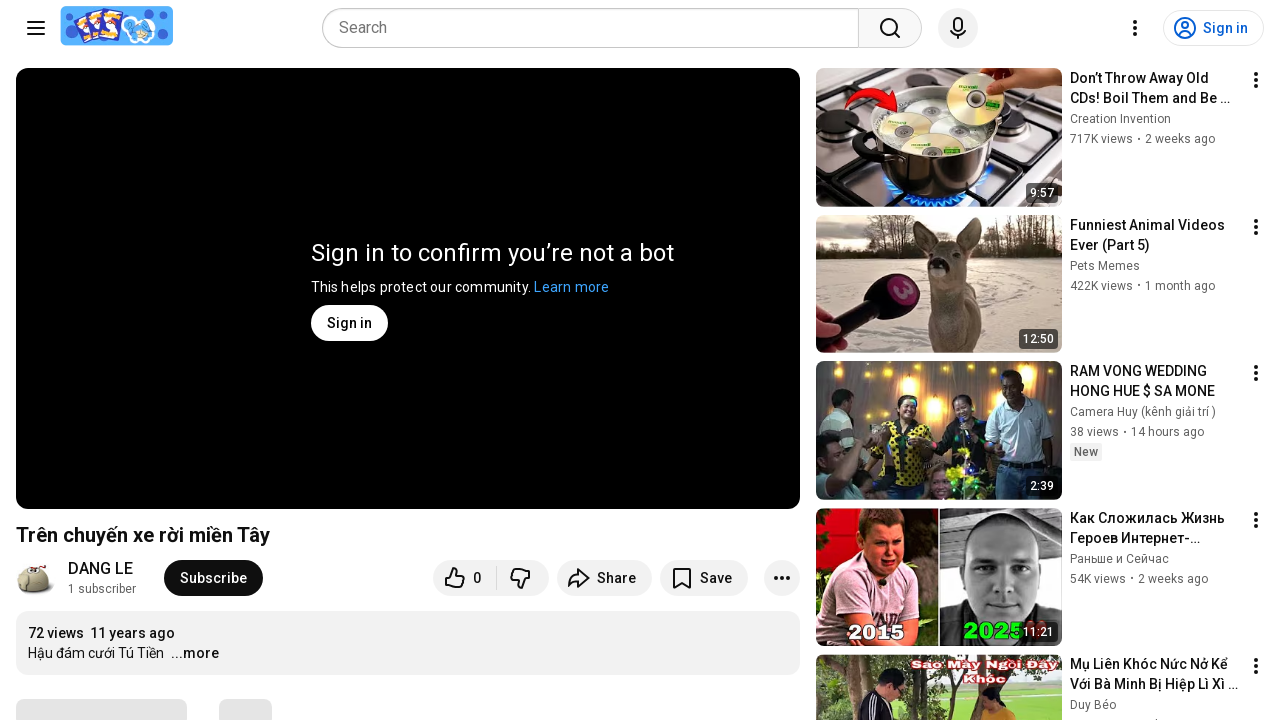

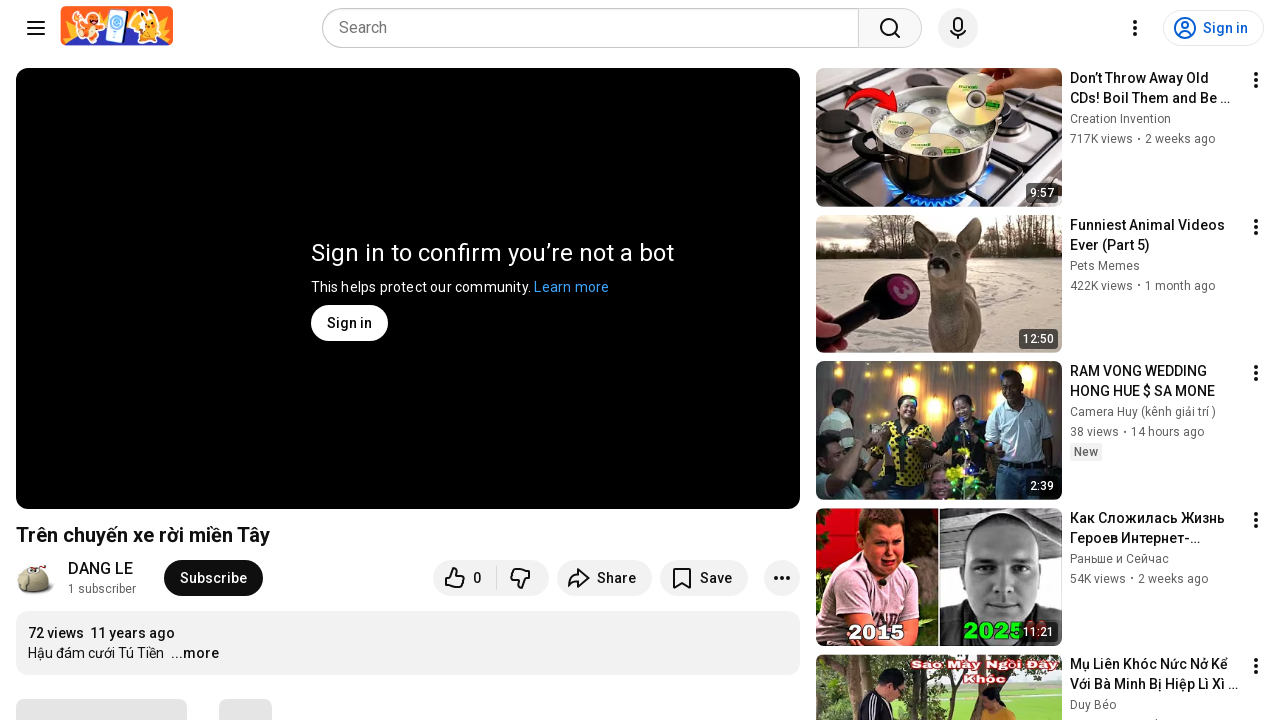